Tests drag and drop functionality by dragging an element from one location and dropping it to another target location

Starting URL: https://crossbrowsertesting.github.io/drag-and-drop

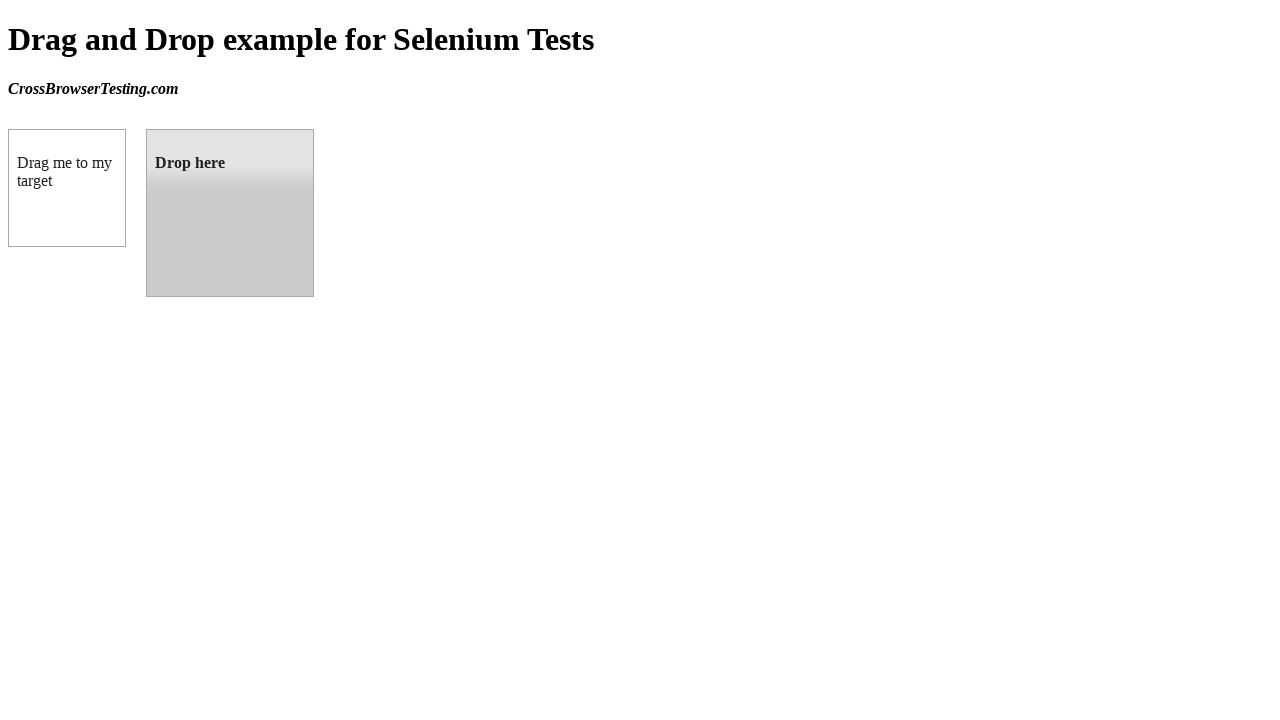

Navigated to drag and drop test page
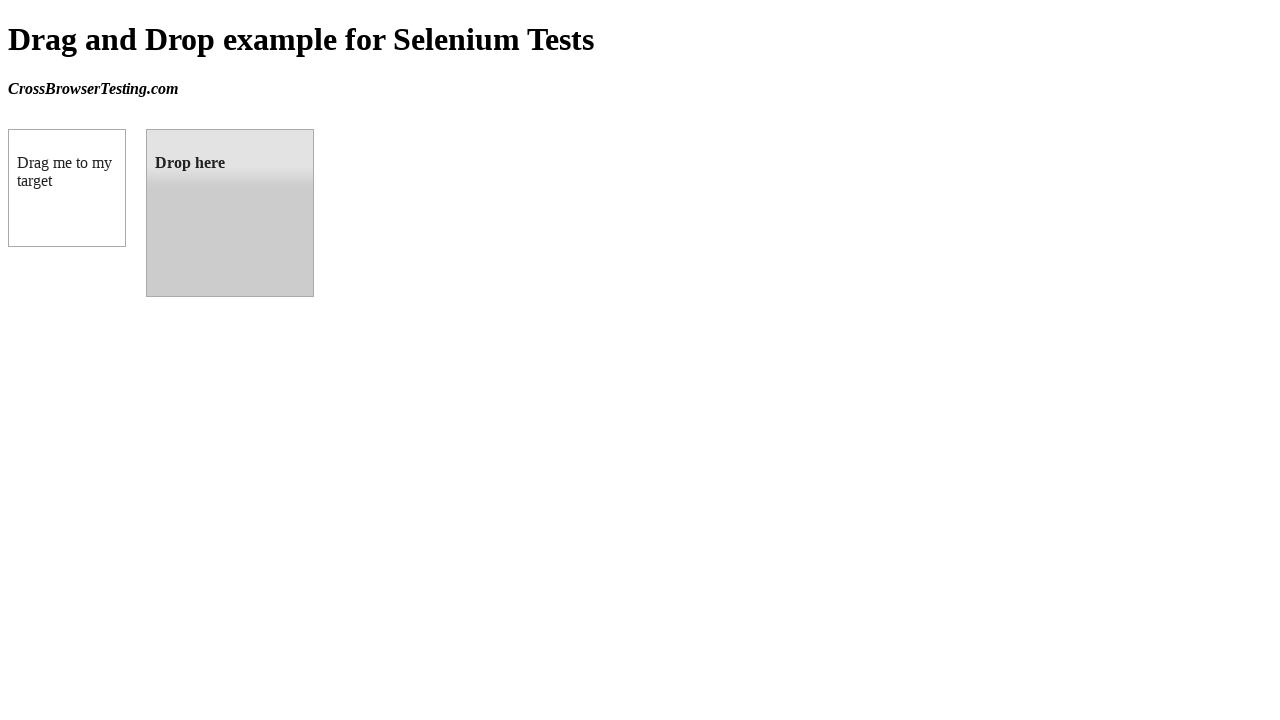

Located draggable element
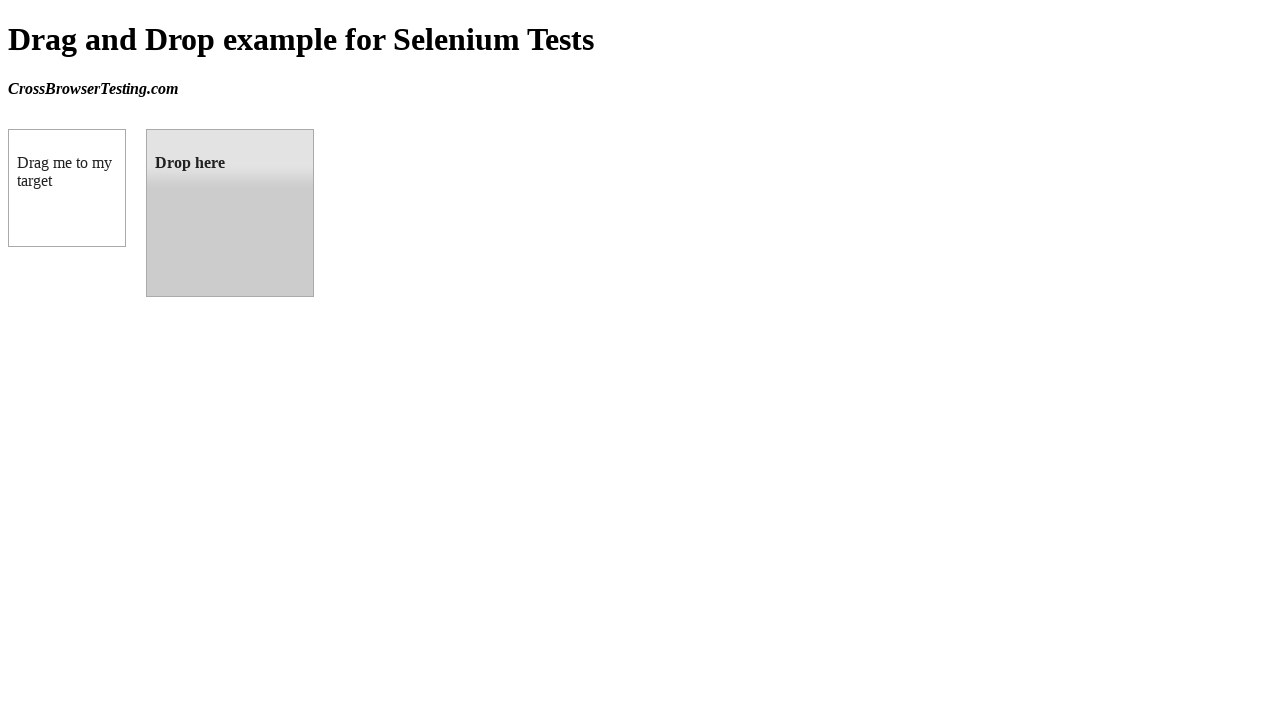

Located droppable target element
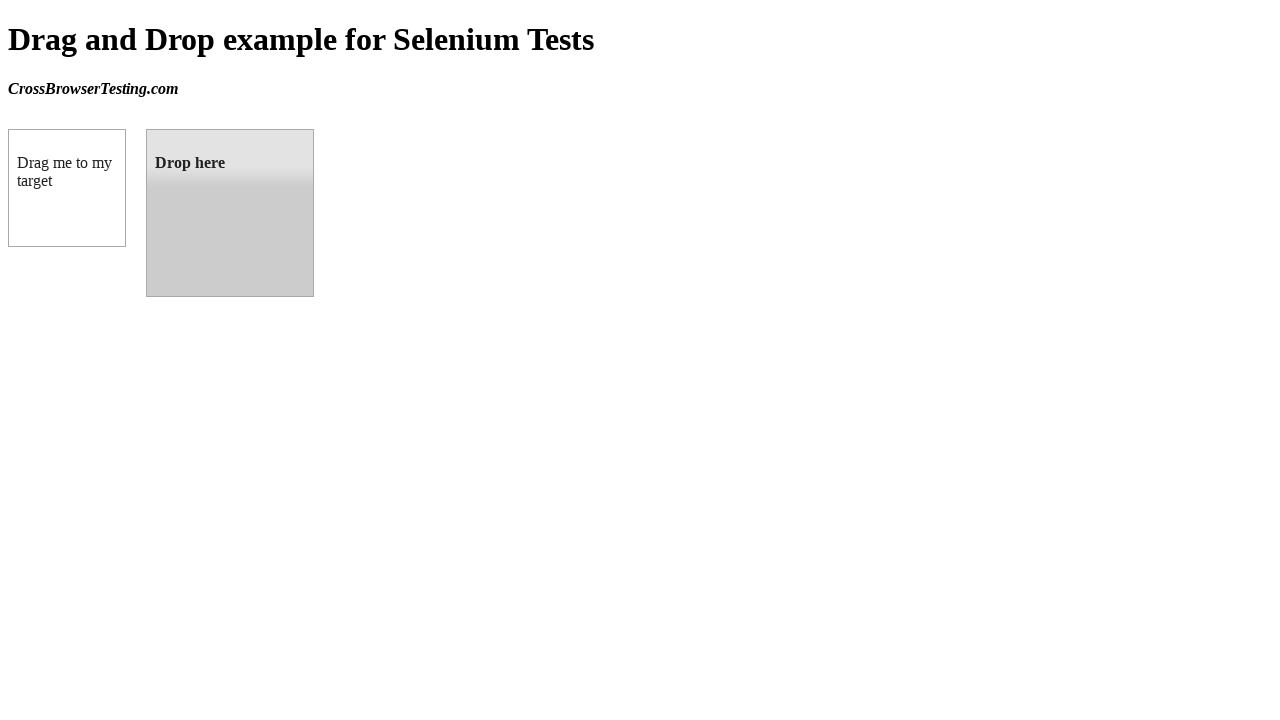

Dragged element to drop target location at (230, 213)
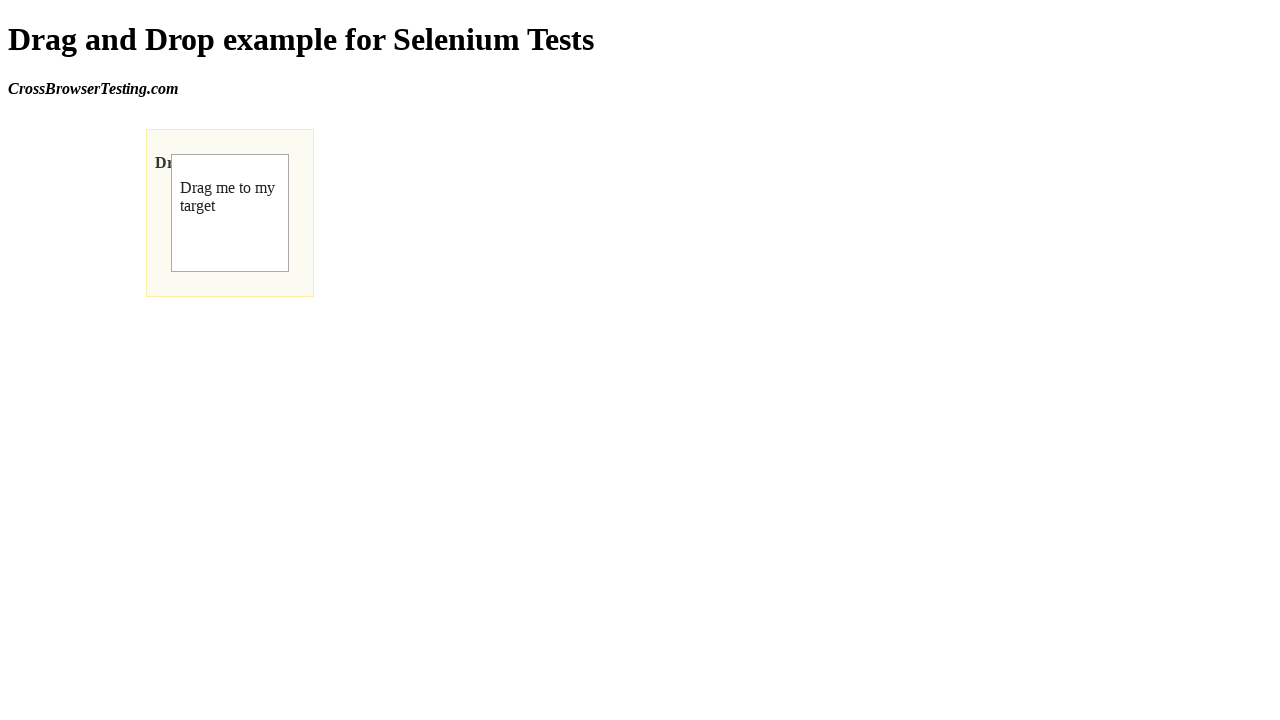

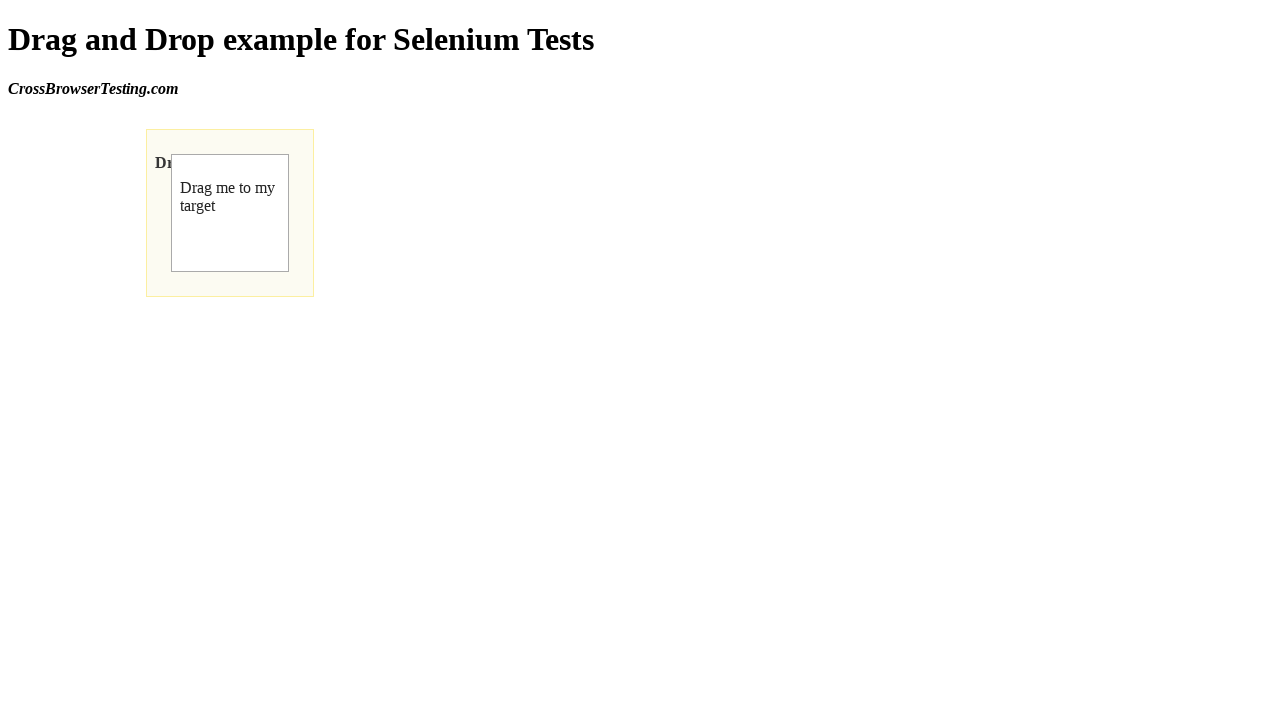